Solves a mathematical problem on a web page by reading a value, calculating the result using a logarithmic function, filling the answer, selecting checkboxes and radio buttons, then submitting the form

Starting URL: https://suninjuly.github.io/math.html

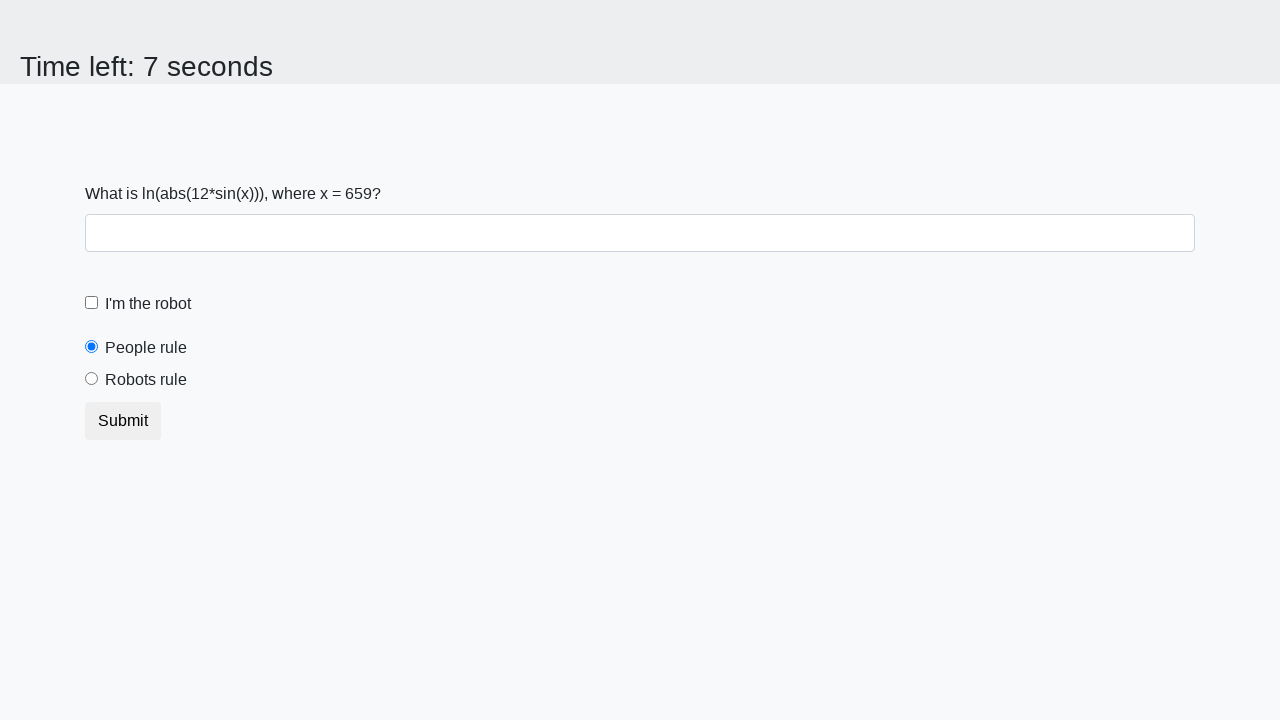

Retrieved x value from page element
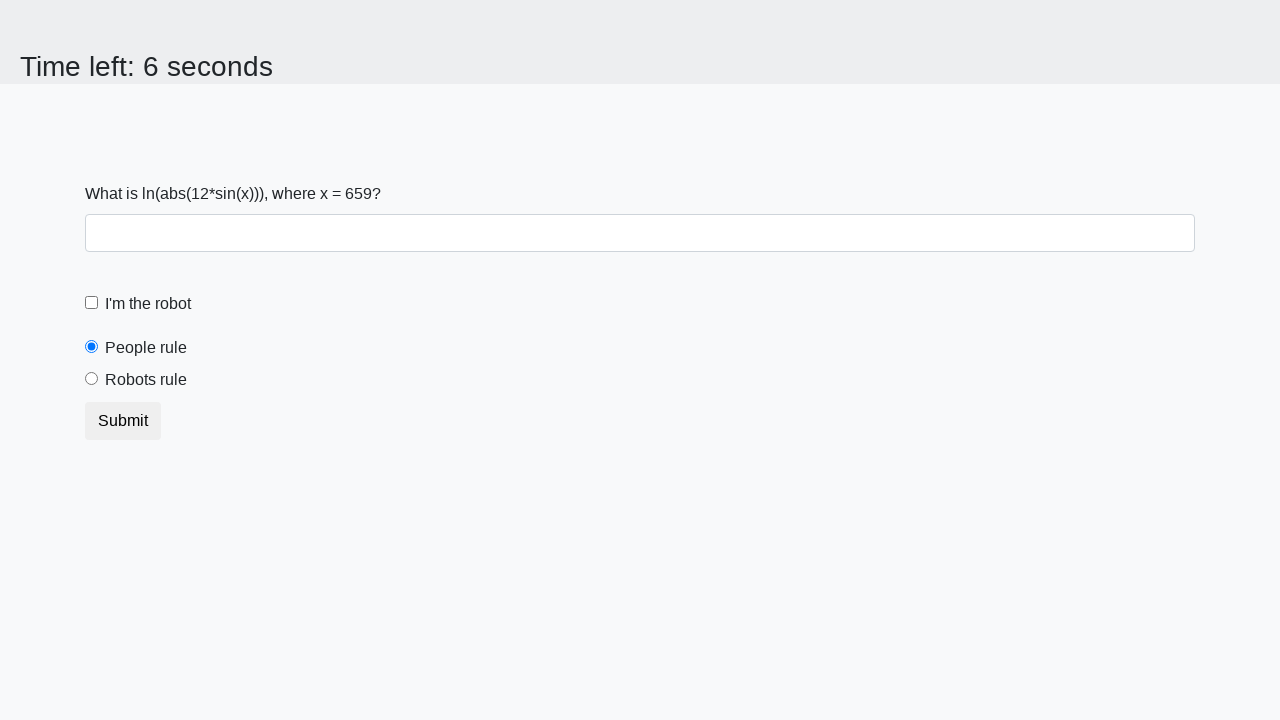

Calculated logarithmic function result
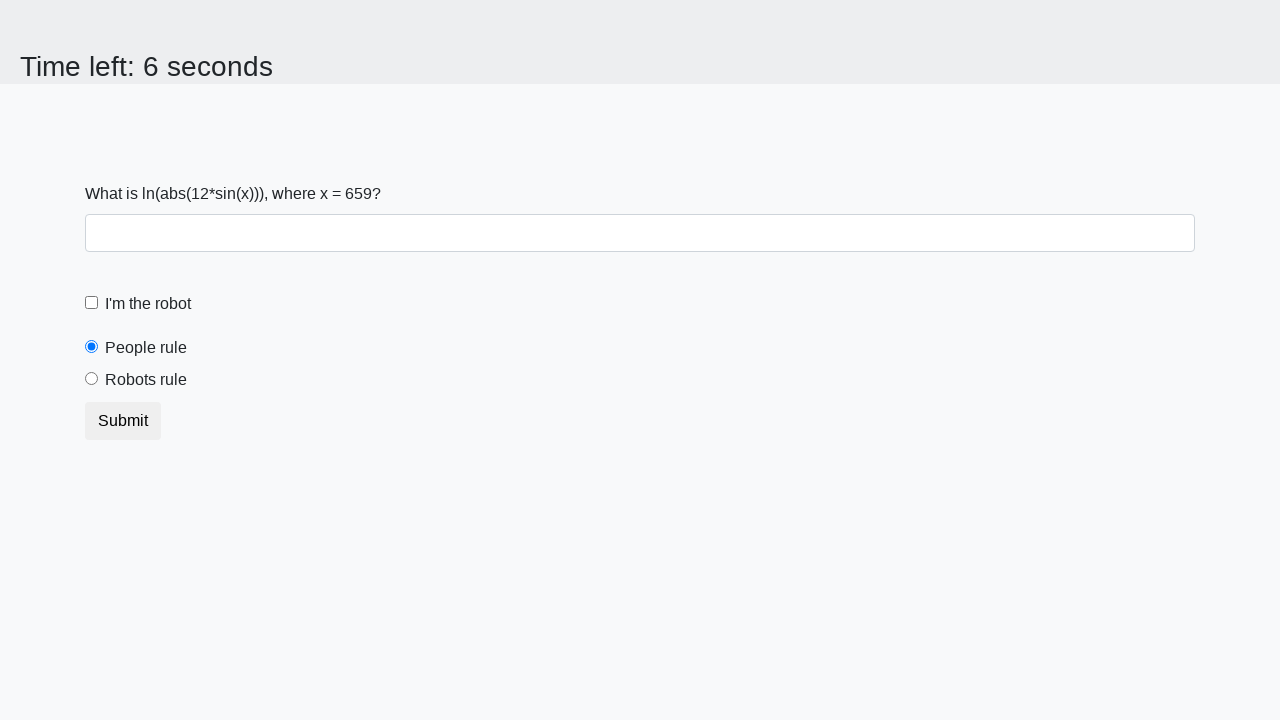

Filled answer field with calculated result on #answer
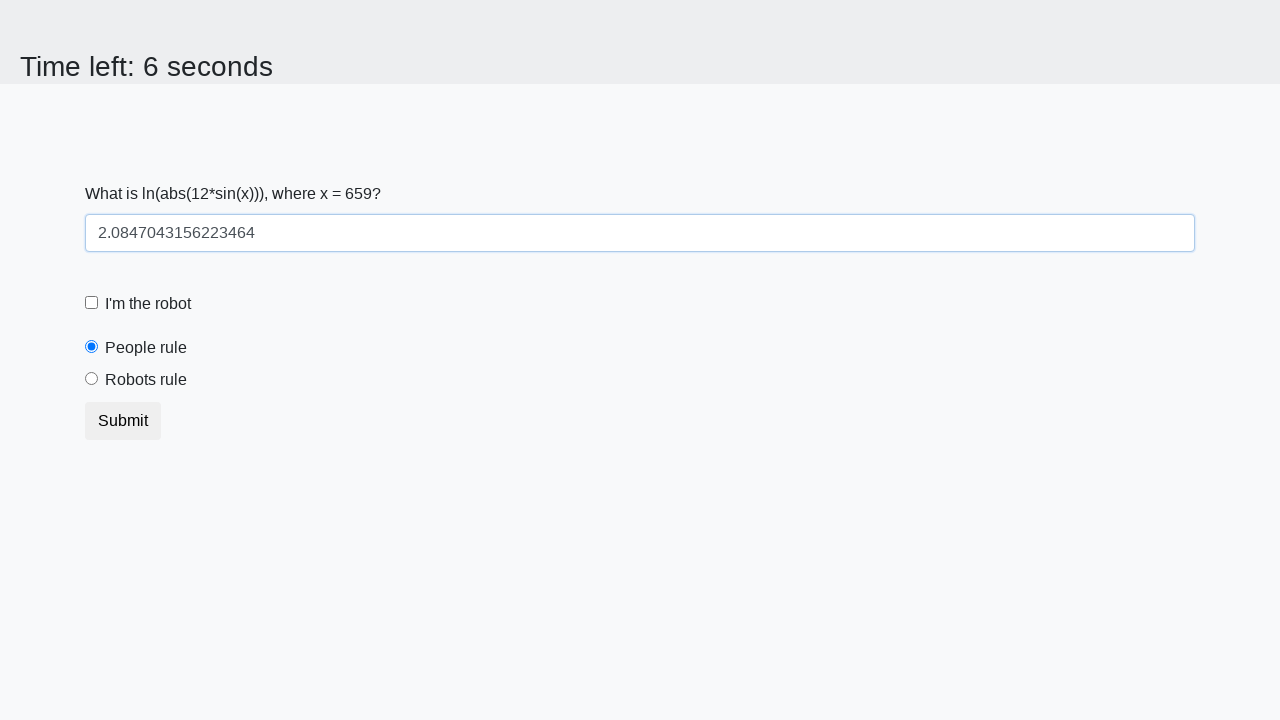

Clicked robot checkbox at (92, 303) on #robotCheckbox
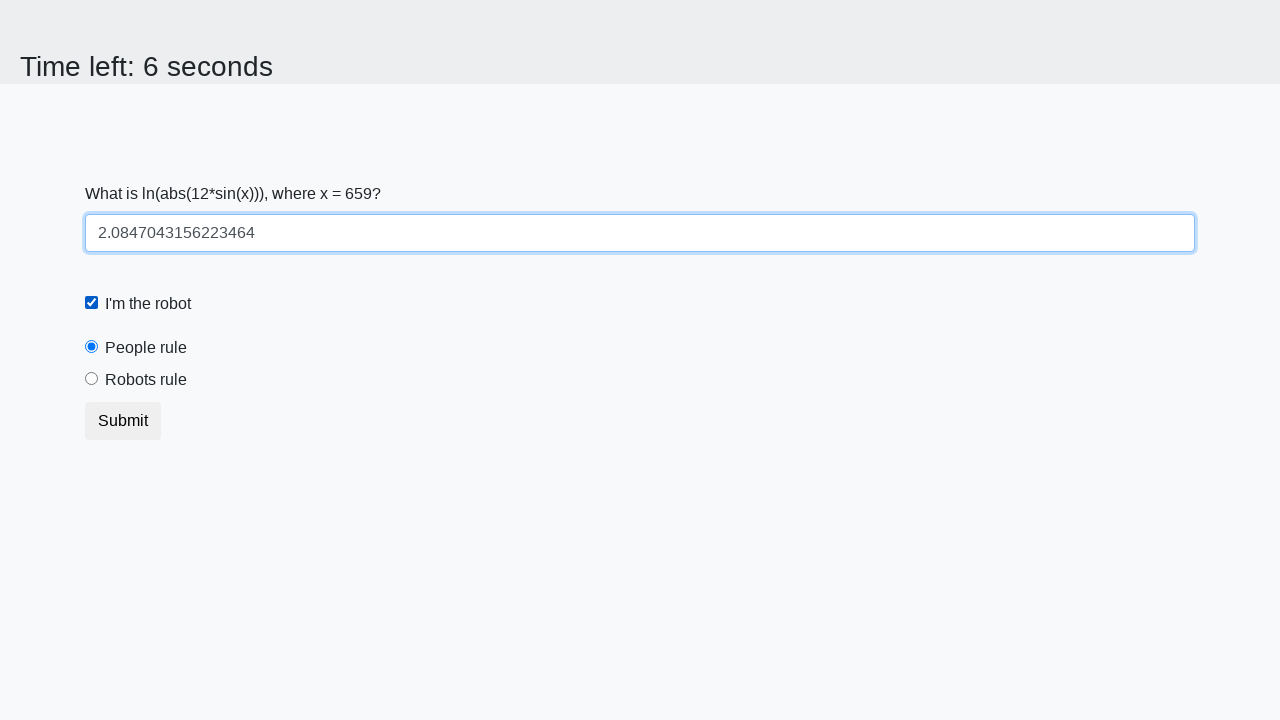

Selected 'Robots rule!' radio button at (92, 379) on #robotsRule
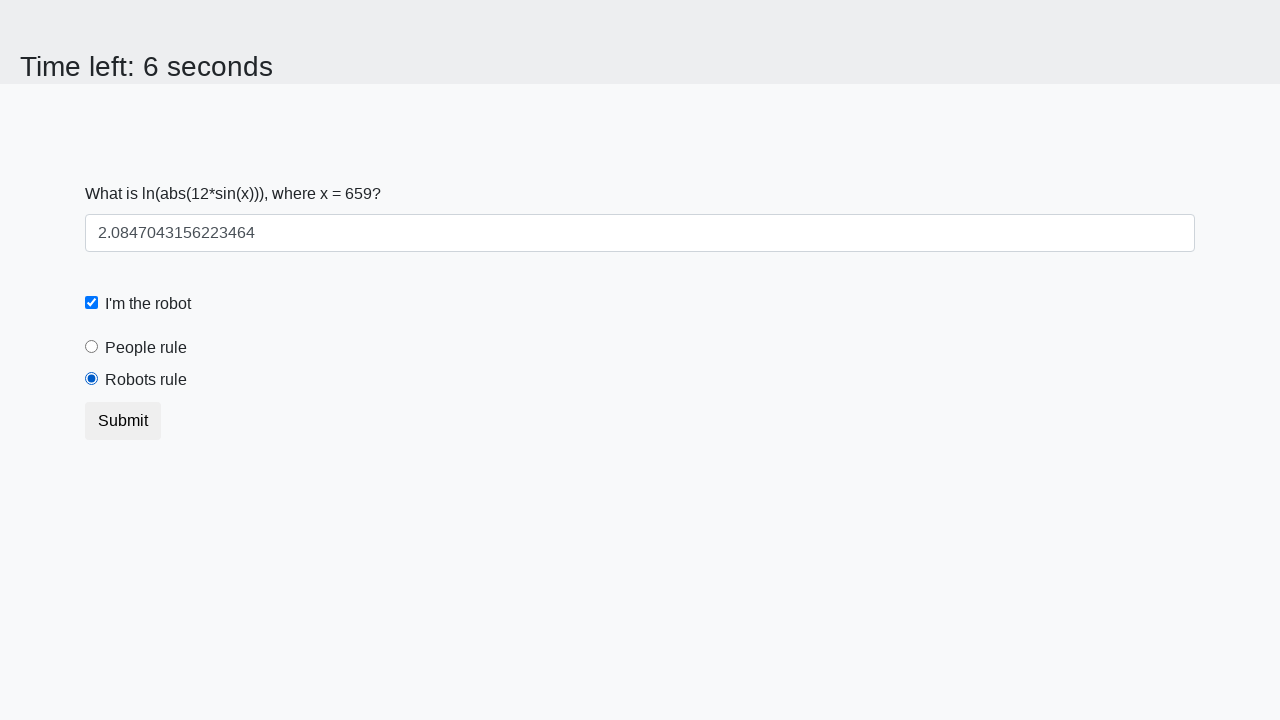

Clicked Submit button to complete form at (123, 421) on button.btn
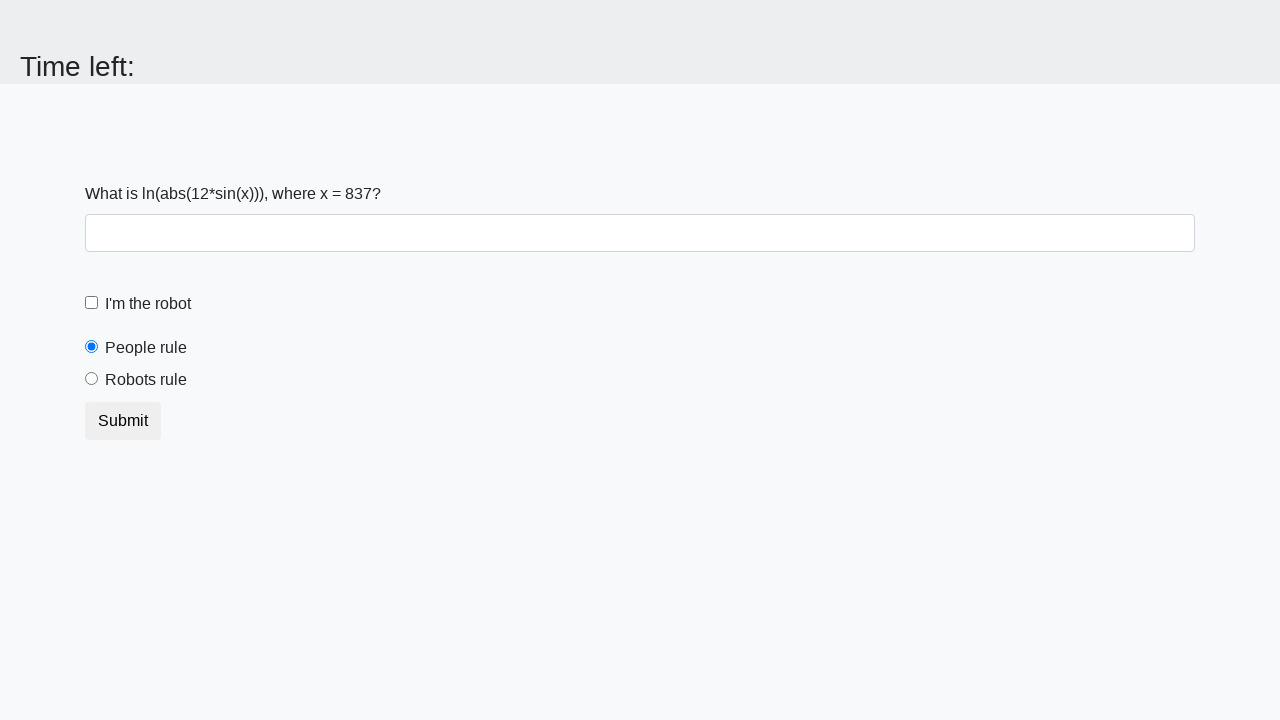

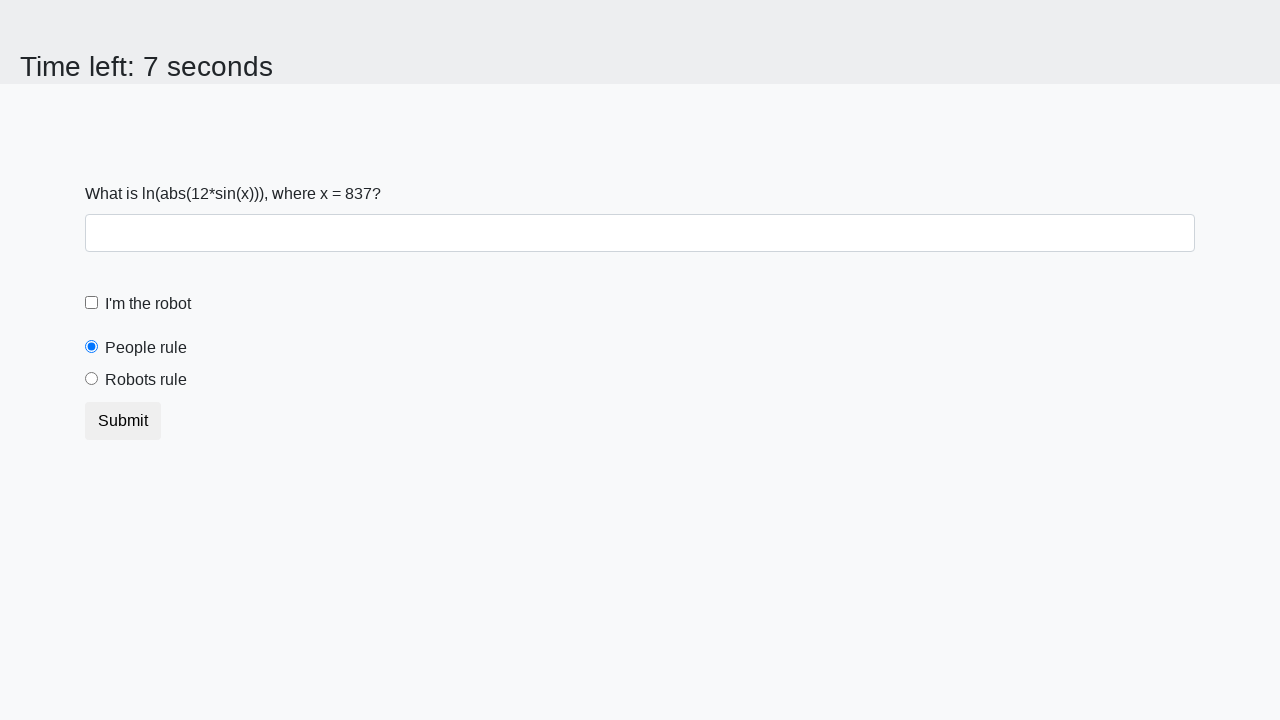